Tests input functionality by clicking on Inputs link, filling a number input field with a value, and verifying the input

Starting URL: https://practice.cydeo.com/

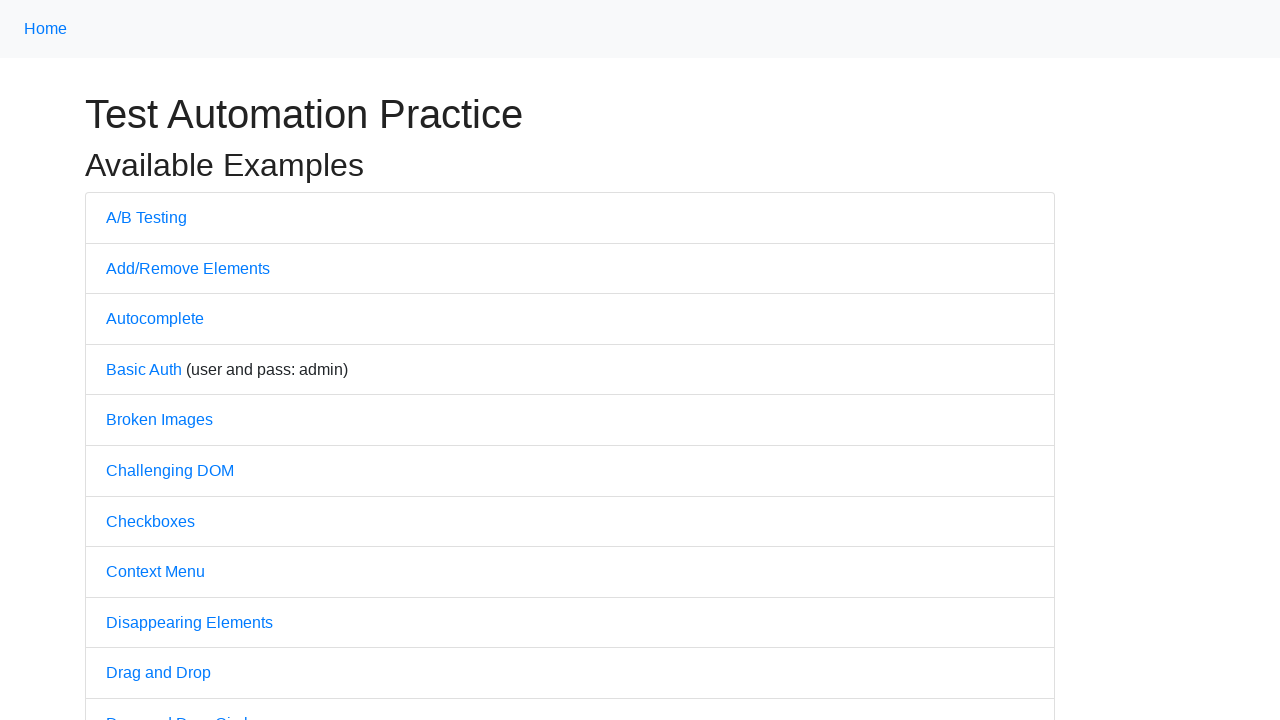

Clicked on the Inputs link at (128, 361) on internal:text="Inputs"i
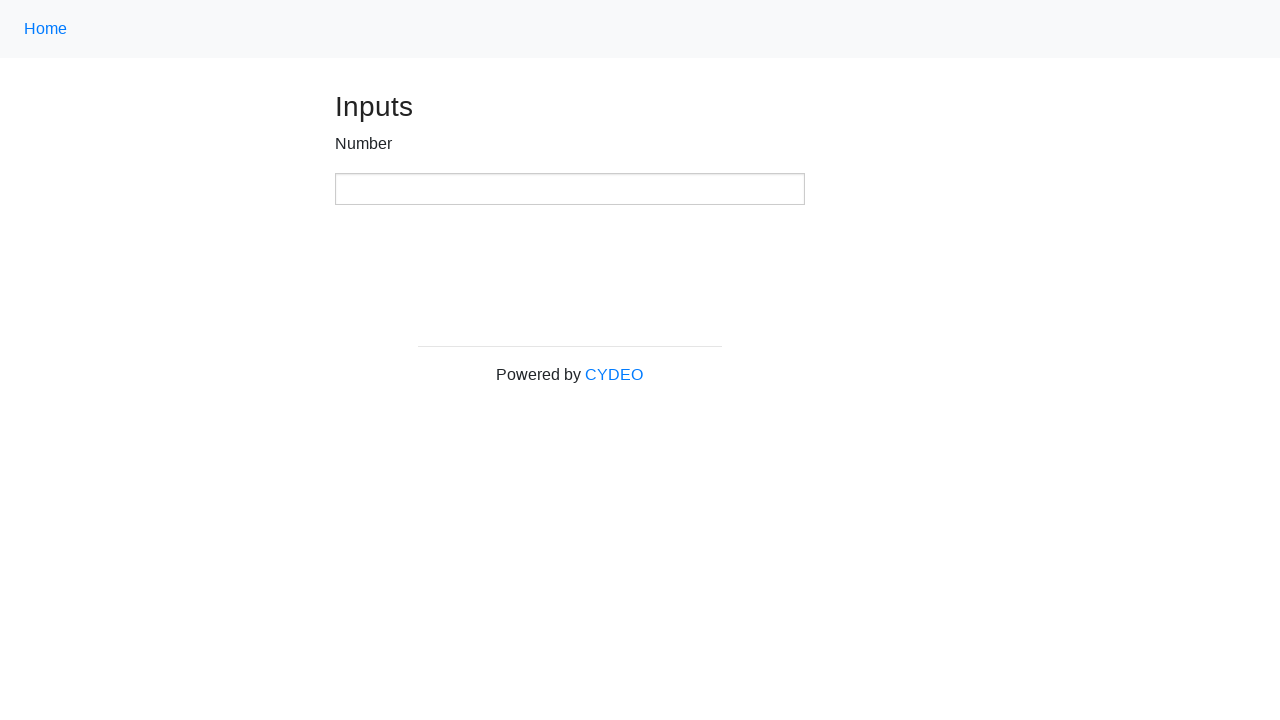

Located the number input field
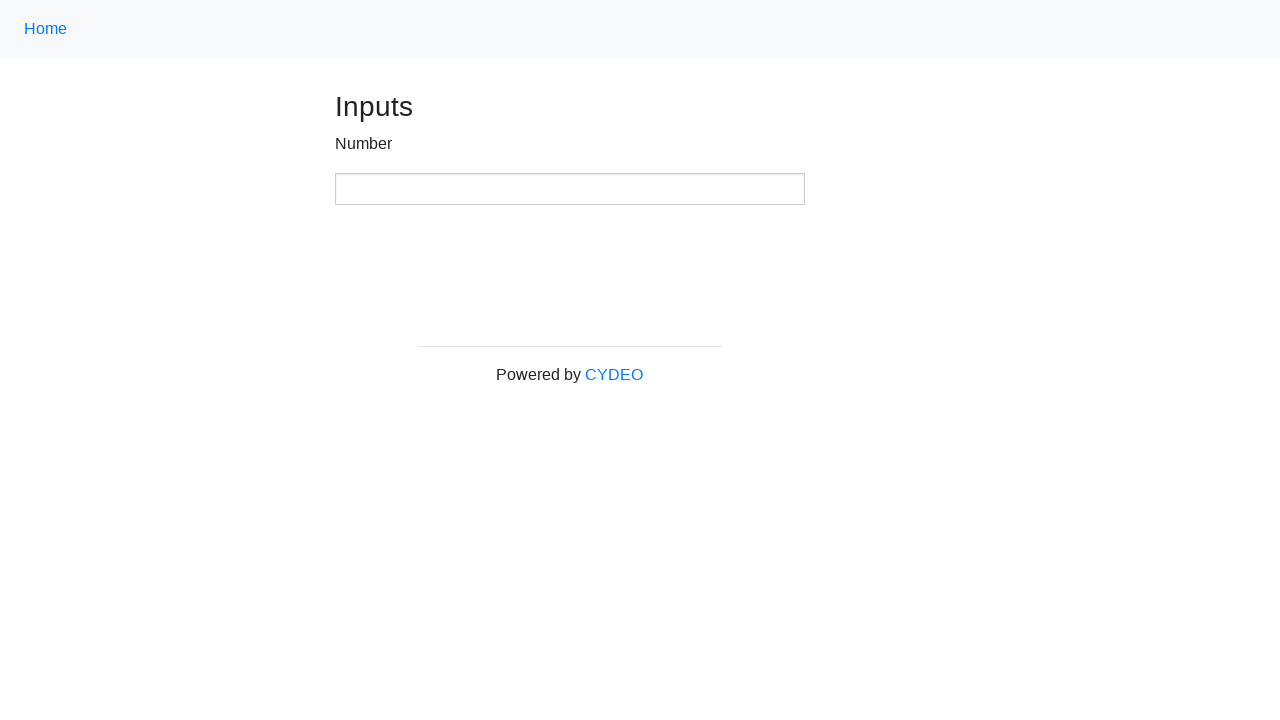

Waited for the number input field to be ready
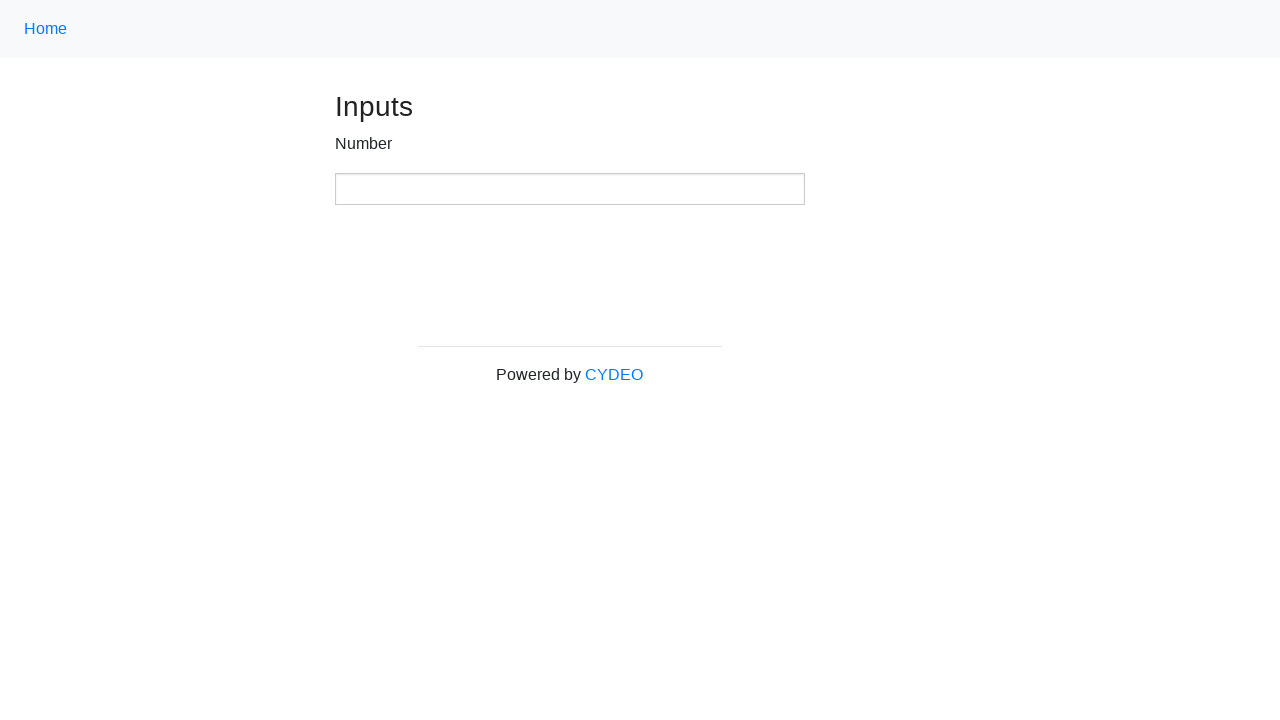

Filled the number input field with value '123' on xpath=//input[@type='number']
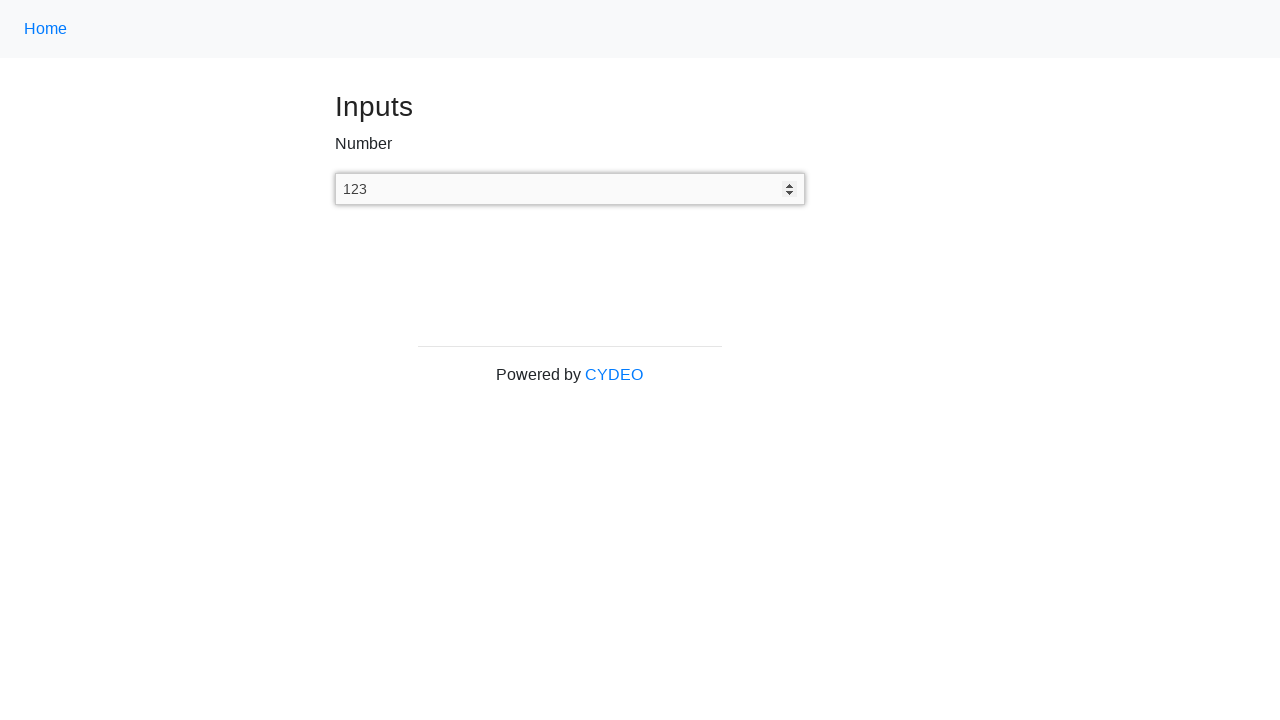

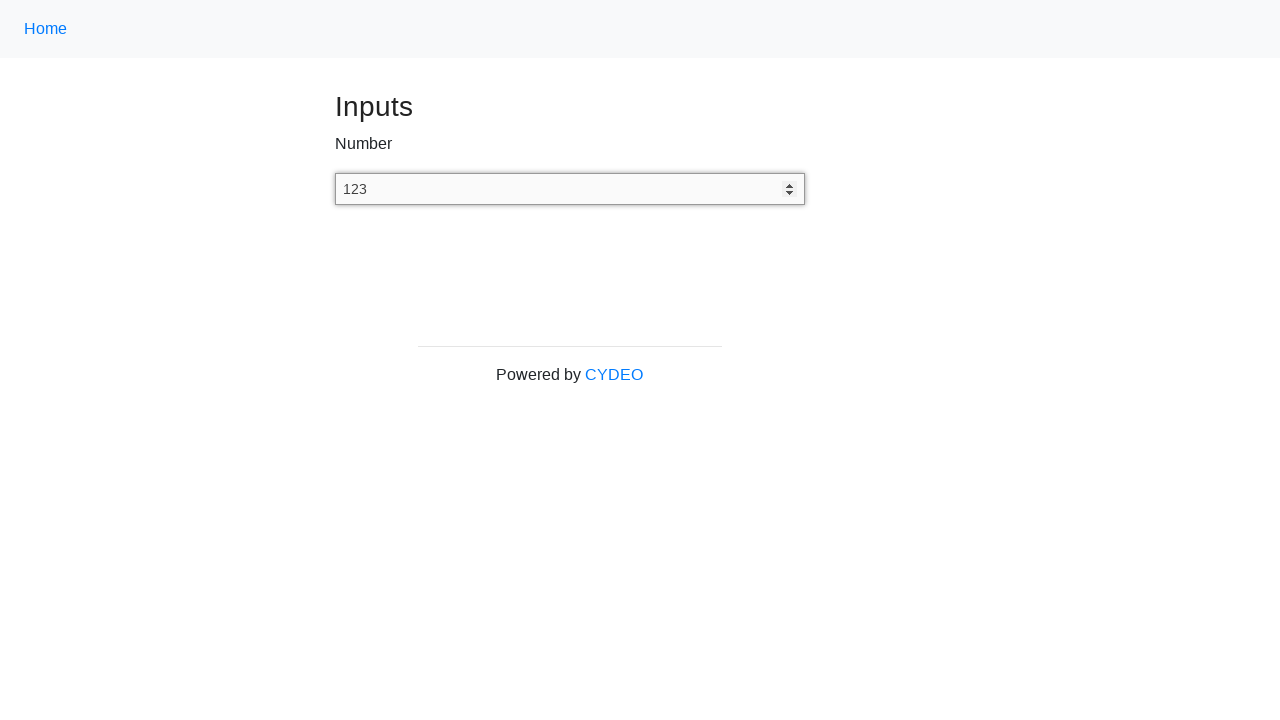